Tests that other controls are hidden when editing a todo item

Starting URL: https://demo.playwright.dev/todomvc

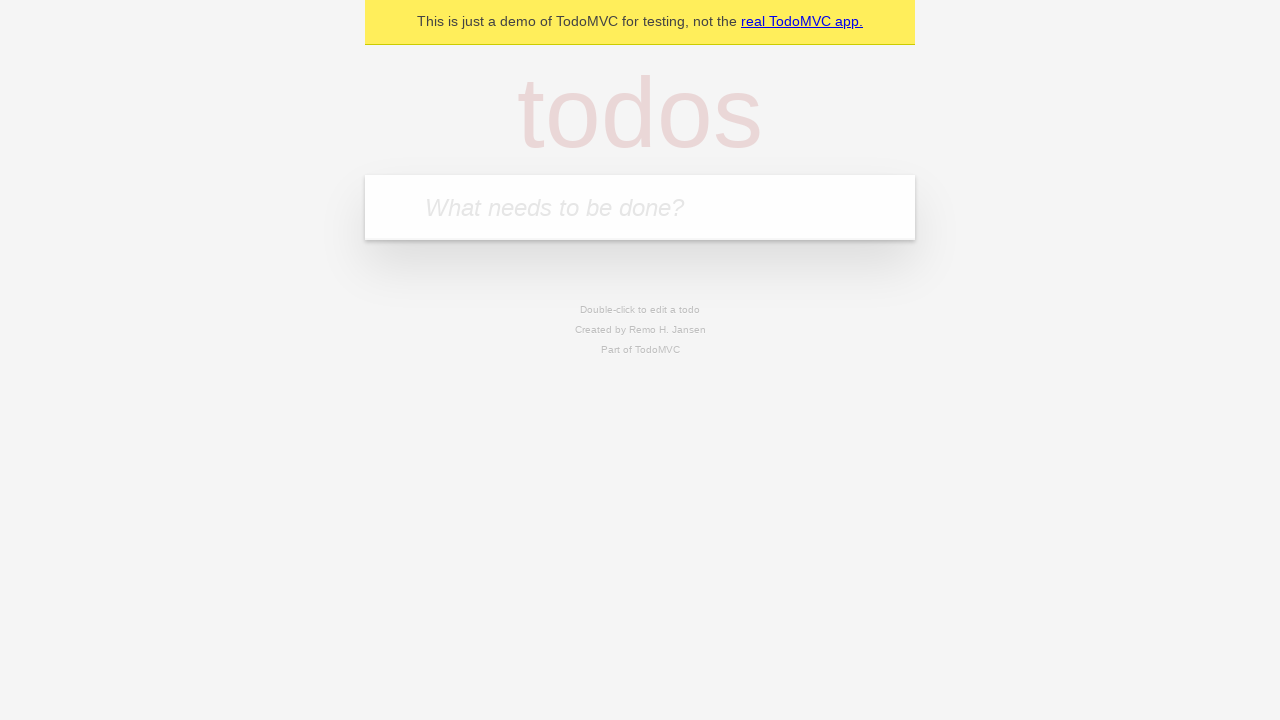

Filled todo input with 'buy some cheese' on internal:attr=[placeholder="What needs to be done?"i]
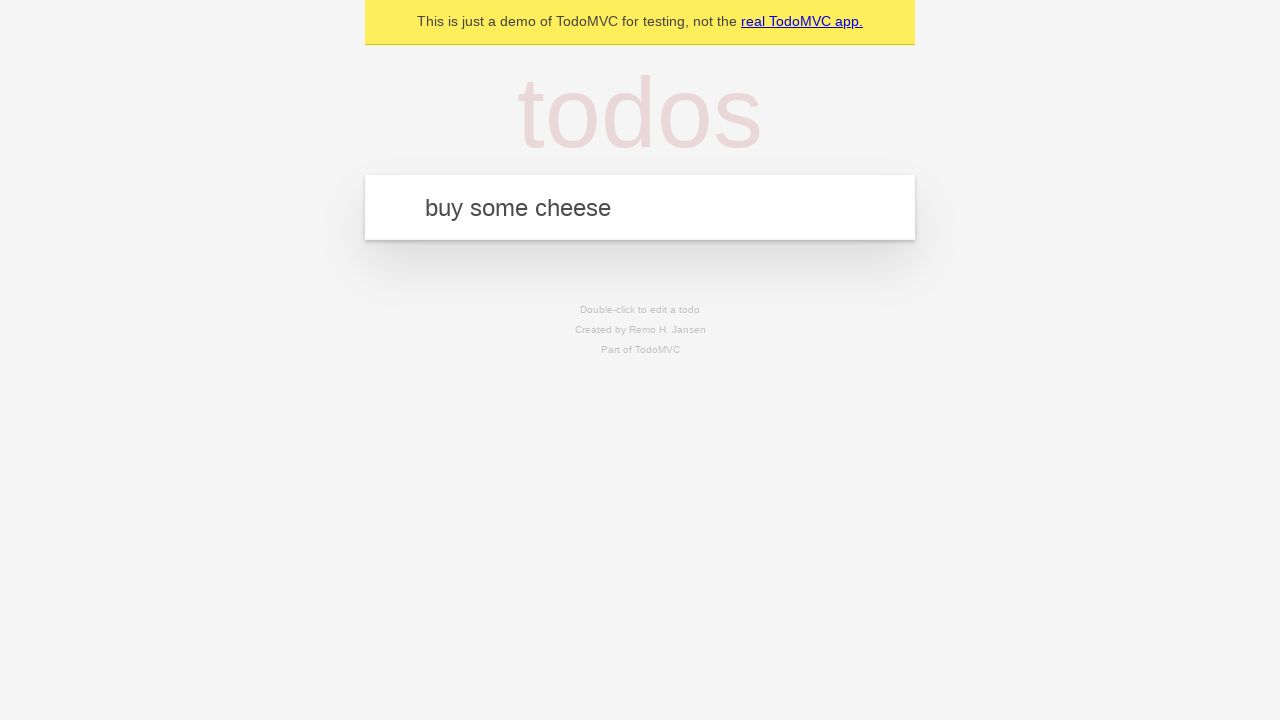

Pressed Enter to create first todo on internal:attr=[placeholder="What needs to be done?"i]
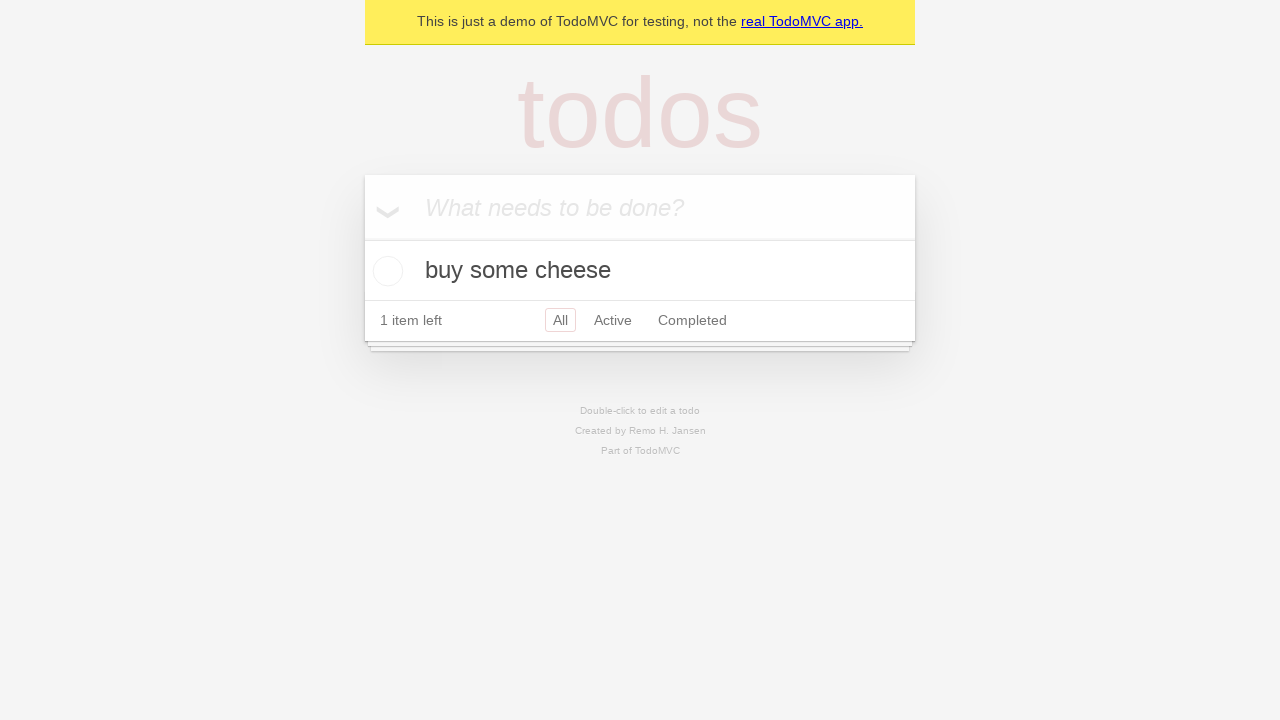

Filled todo input with 'feed the cat' on internal:attr=[placeholder="What needs to be done?"i]
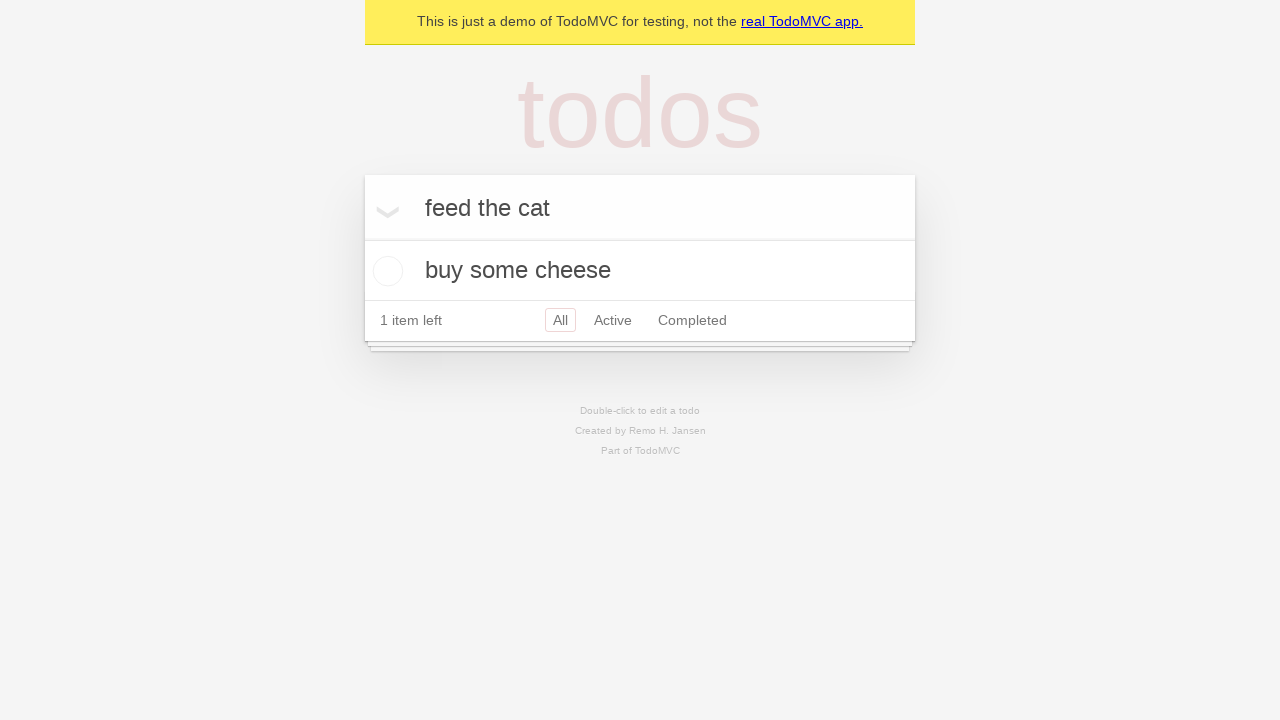

Pressed Enter to create second todo on internal:attr=[placeholder="What needs to be done?"i]
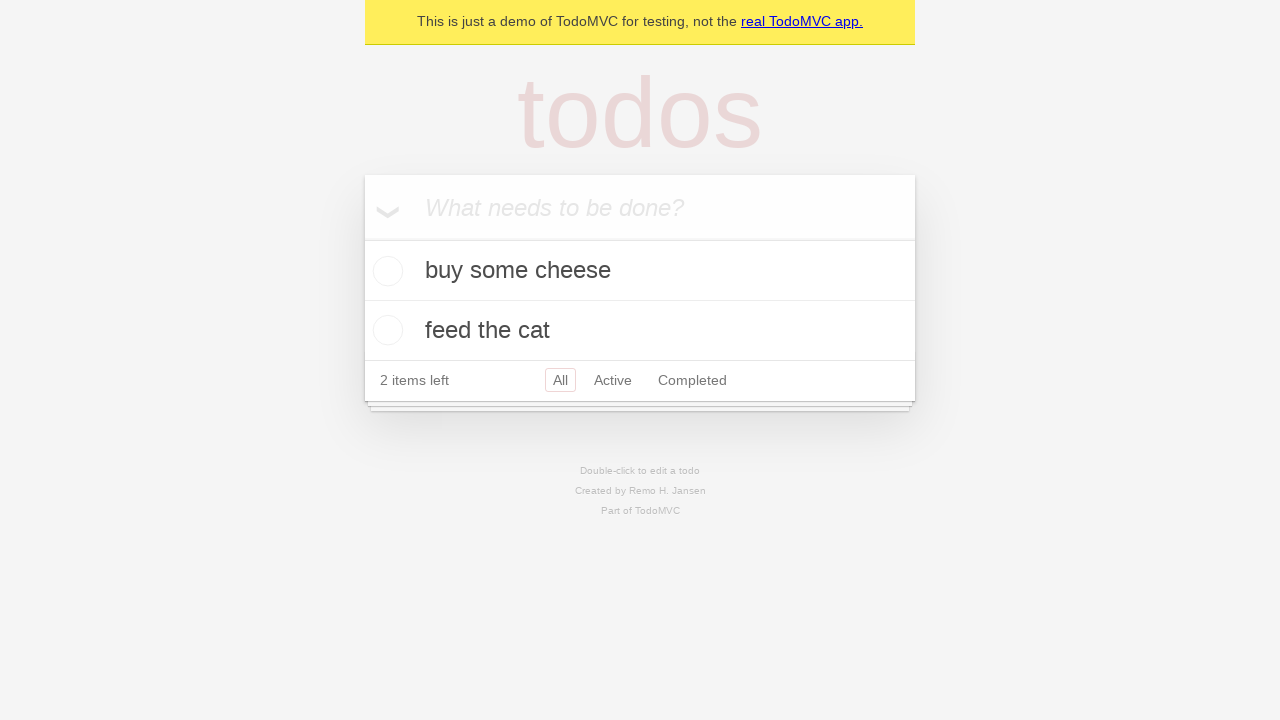

Filled todo input with 'book a doctors appointment' on internal:attr=[placeholder="What needs to be done?"i]
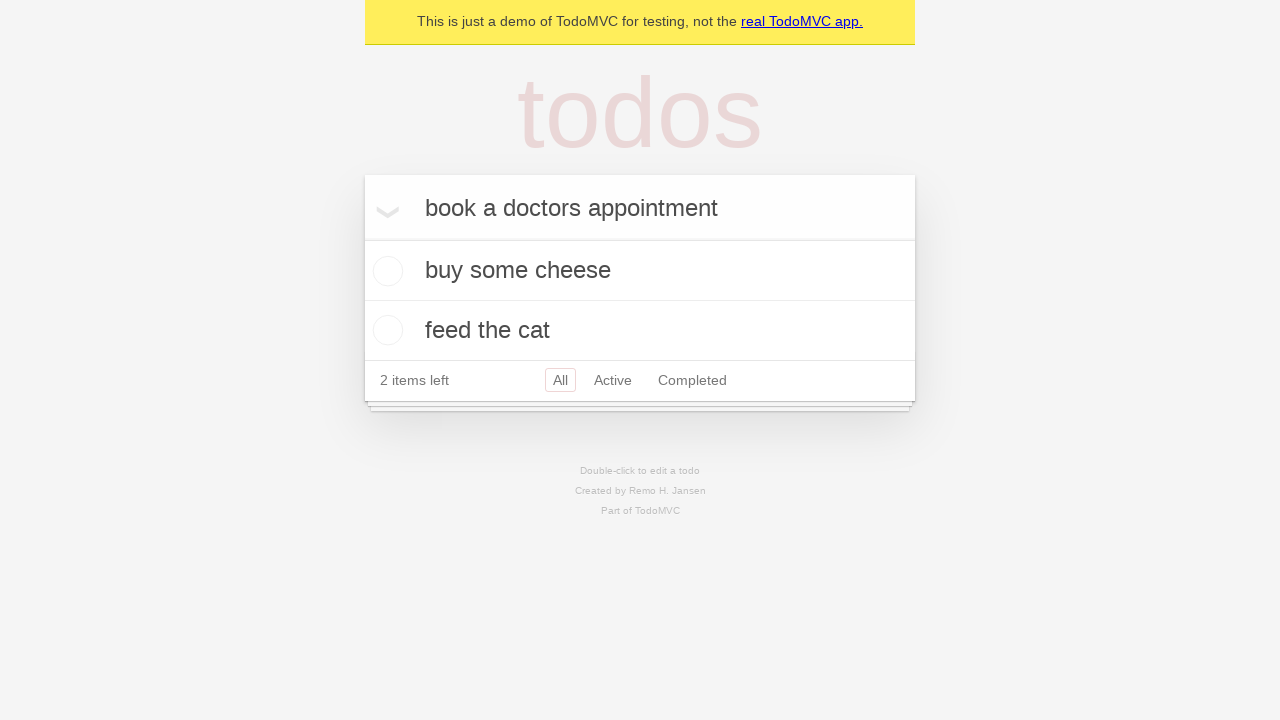

Pressed Enter to create third todo on internal:attr=[placeholder="What needs to be done?"i]
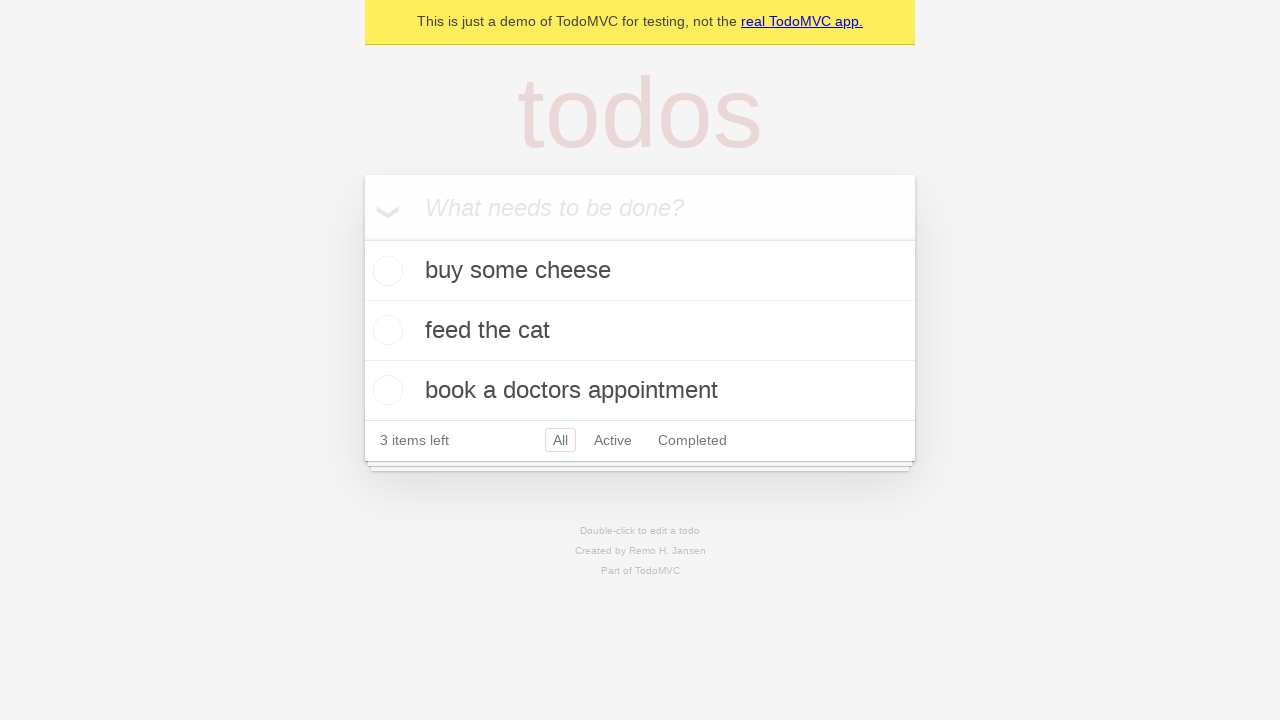

Waited for third todo to appear
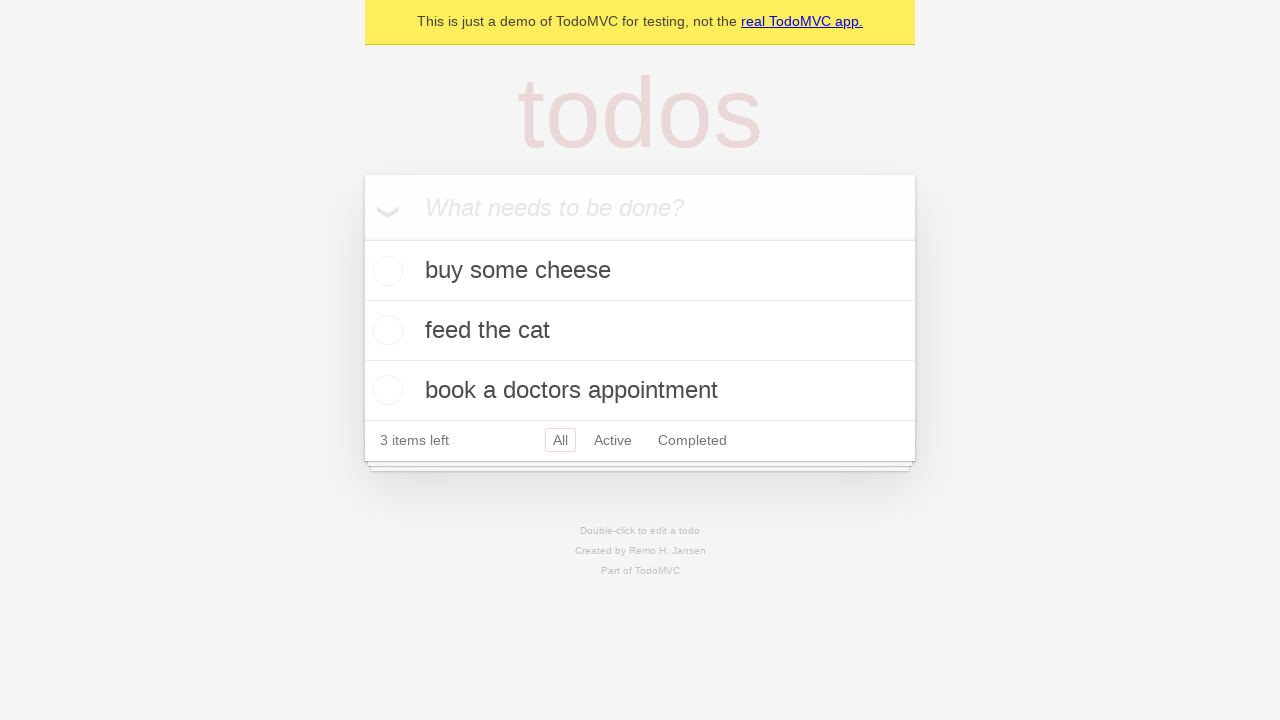

Double-clicked second todo to enter edit mode at (640, 331) on [data-testid='todo-item'] >> nth=1
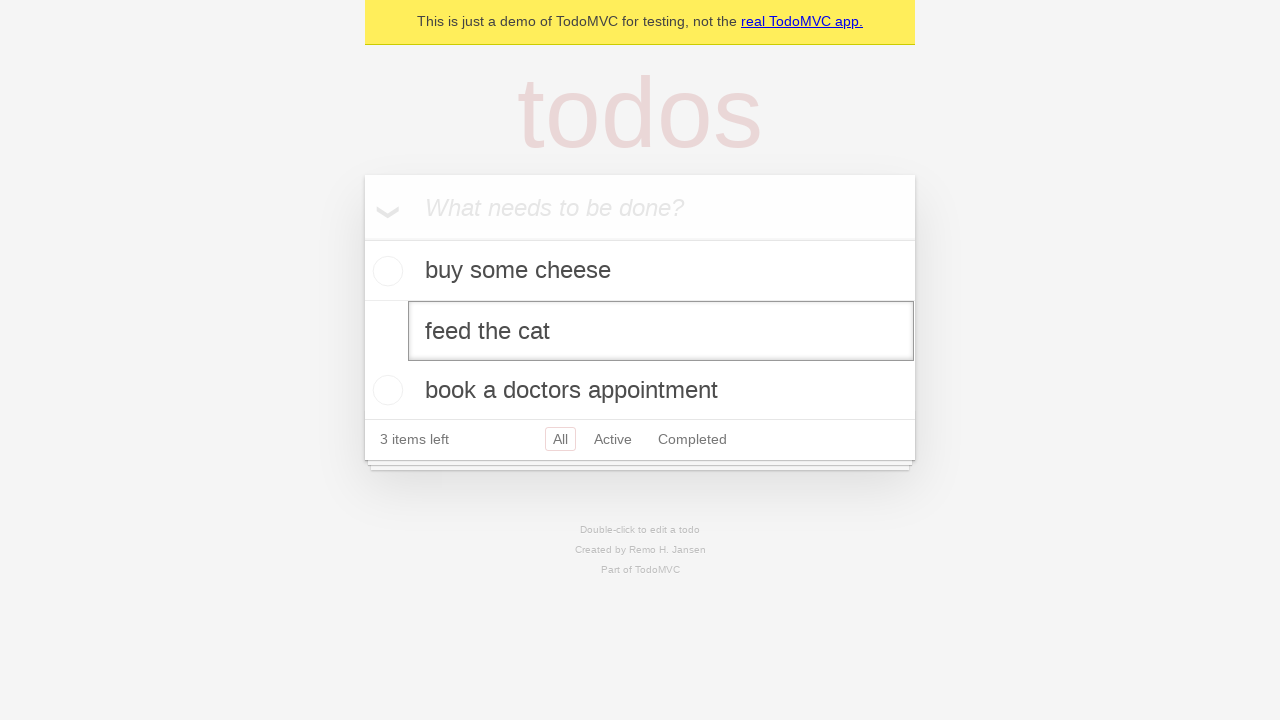

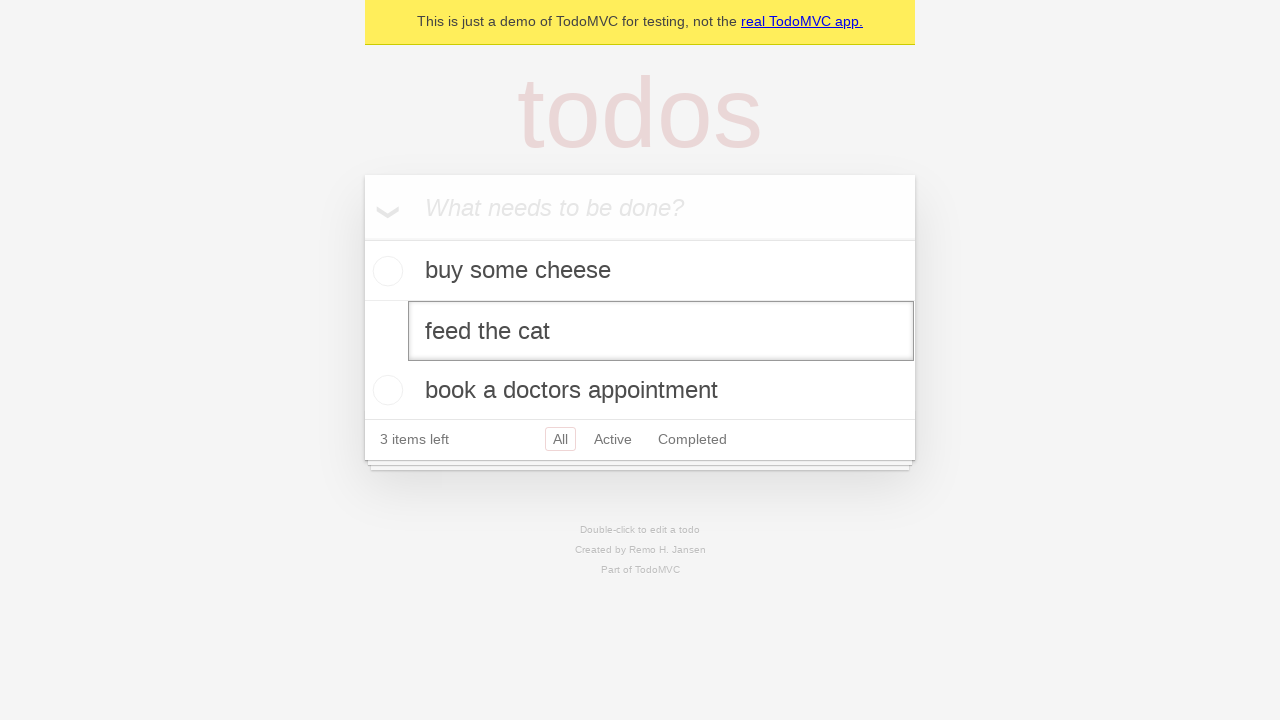